Tests adding specific grocery items (Cucumber, Broccoli, Beetroot) to a shopping cart by iterating through product listings and clicking the Add to Cart button for matching items.

Starting URL: https://rahulshettyacademy.com/seleniumPractise/

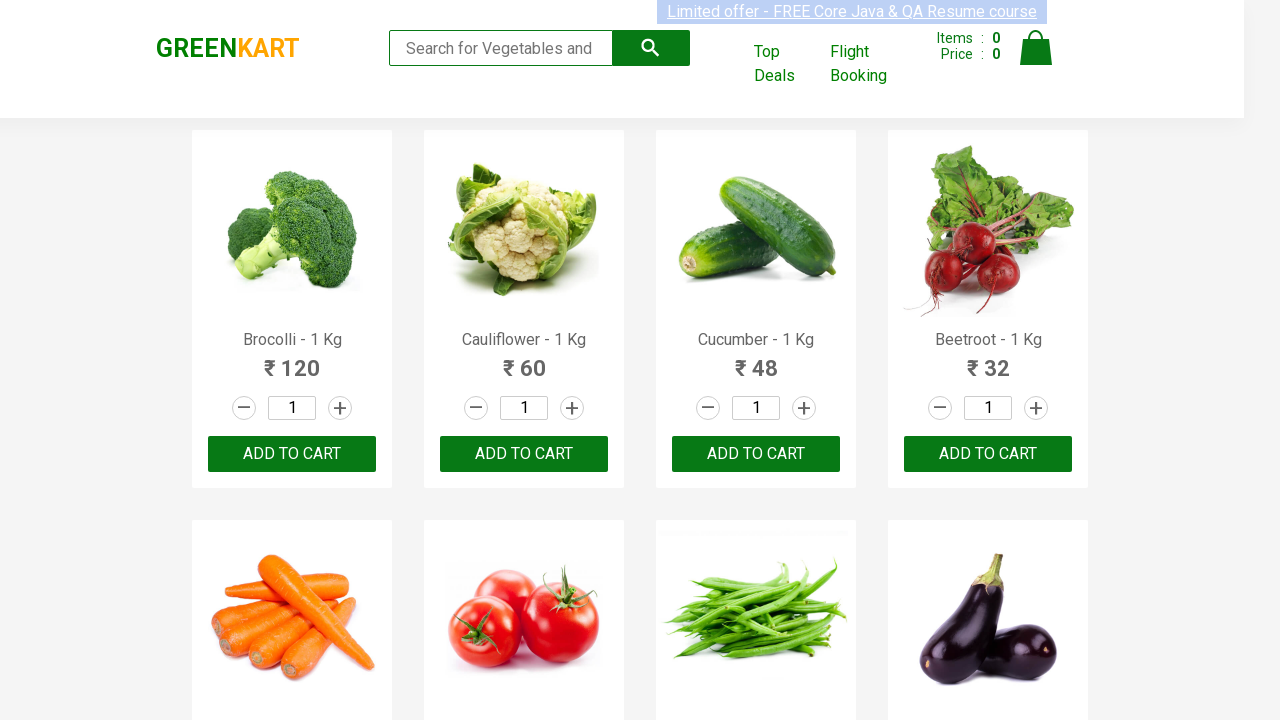

Waited for product listings to load
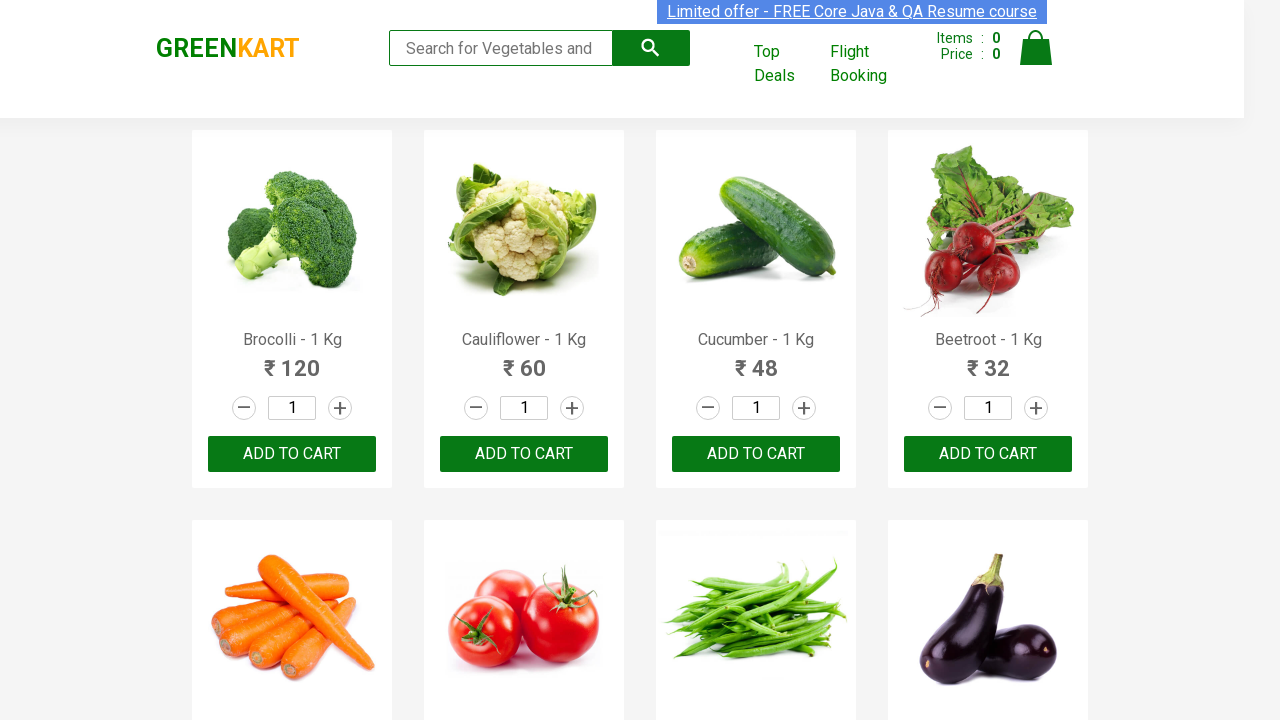

Retrieved all product name elements
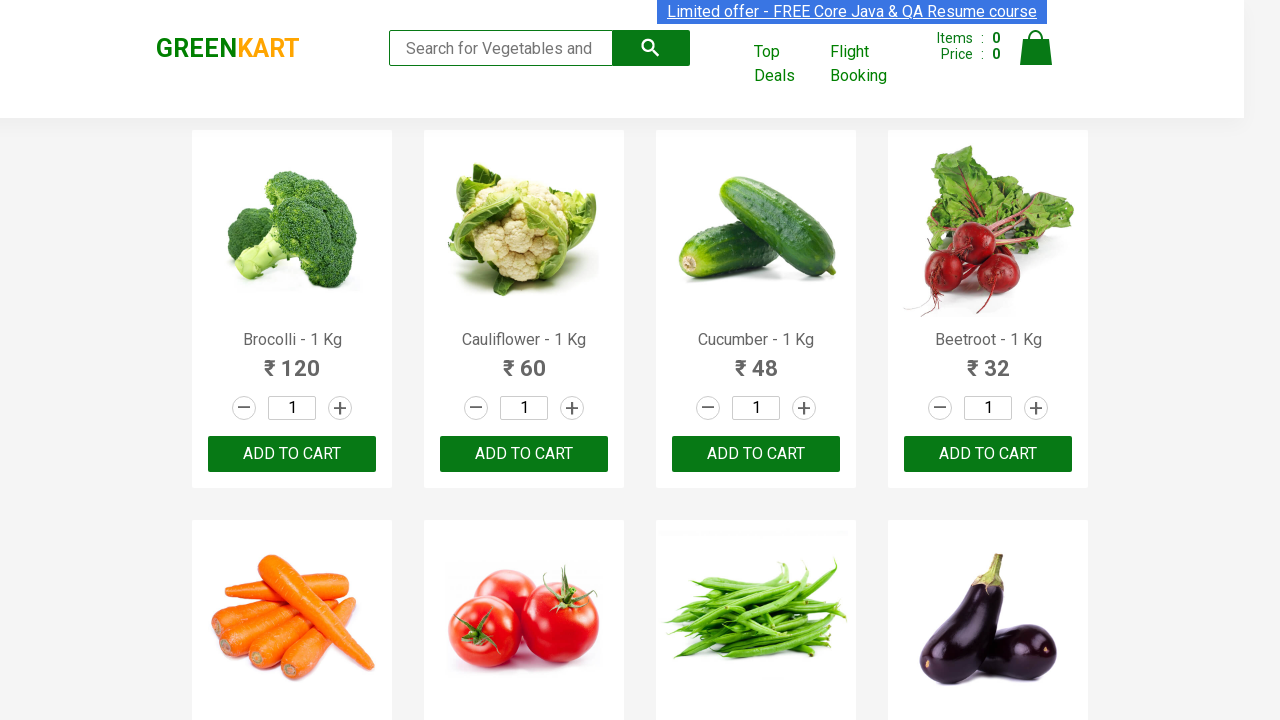

Retrieved all Add to Cart buttons
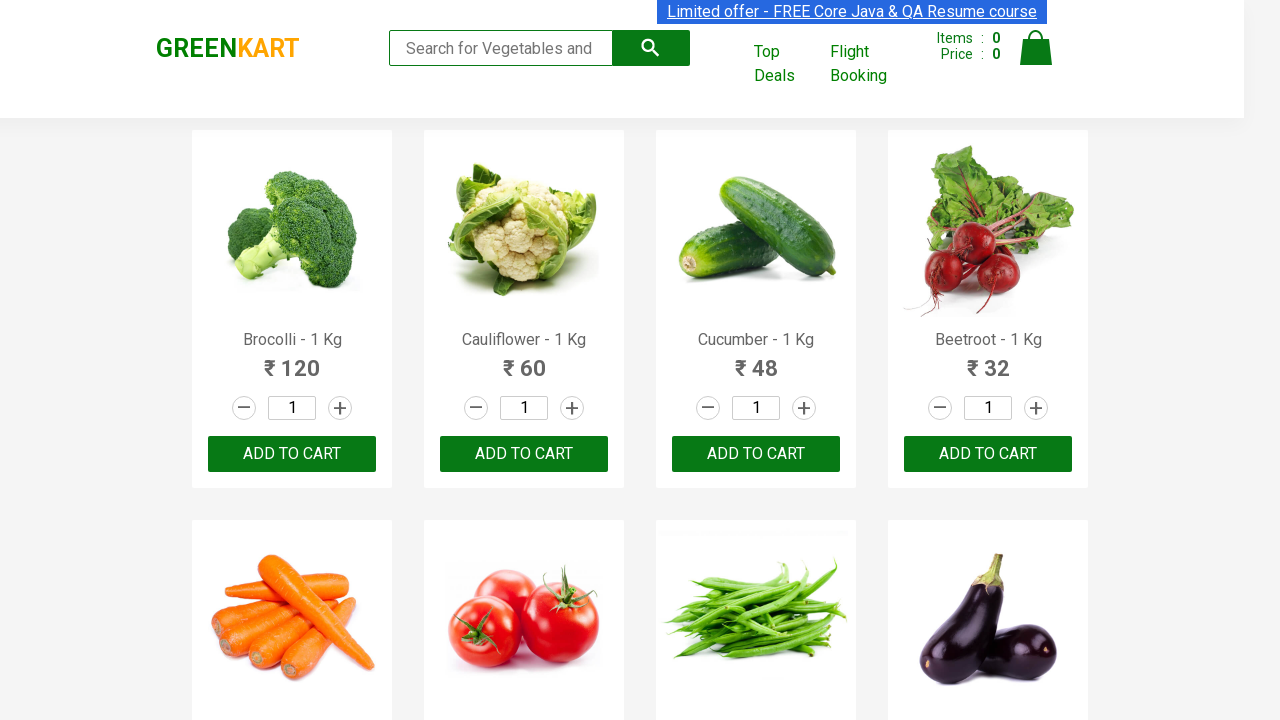

Clicked Add to Cart button for Brocolli at (292, 454) on div.product-action button >> nth=0
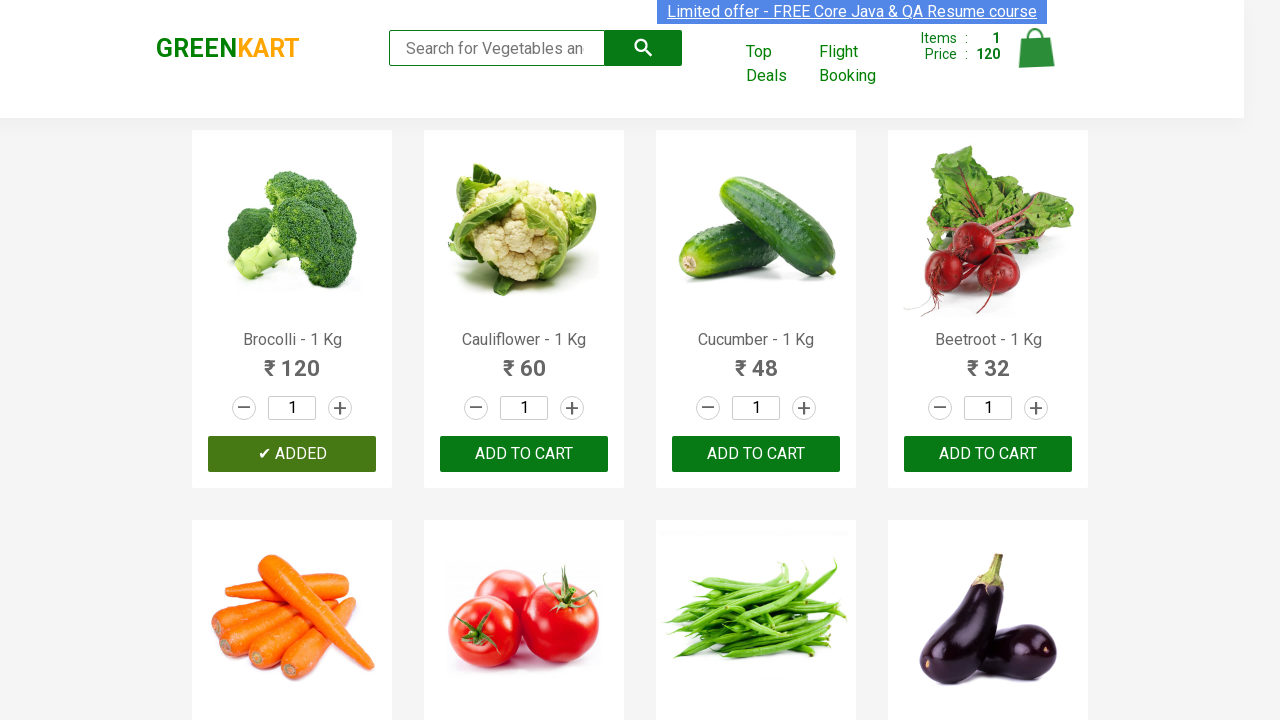

Clicked Add to Cart button for Cucumber at (756, 454) on div.product-action button >> nth=2
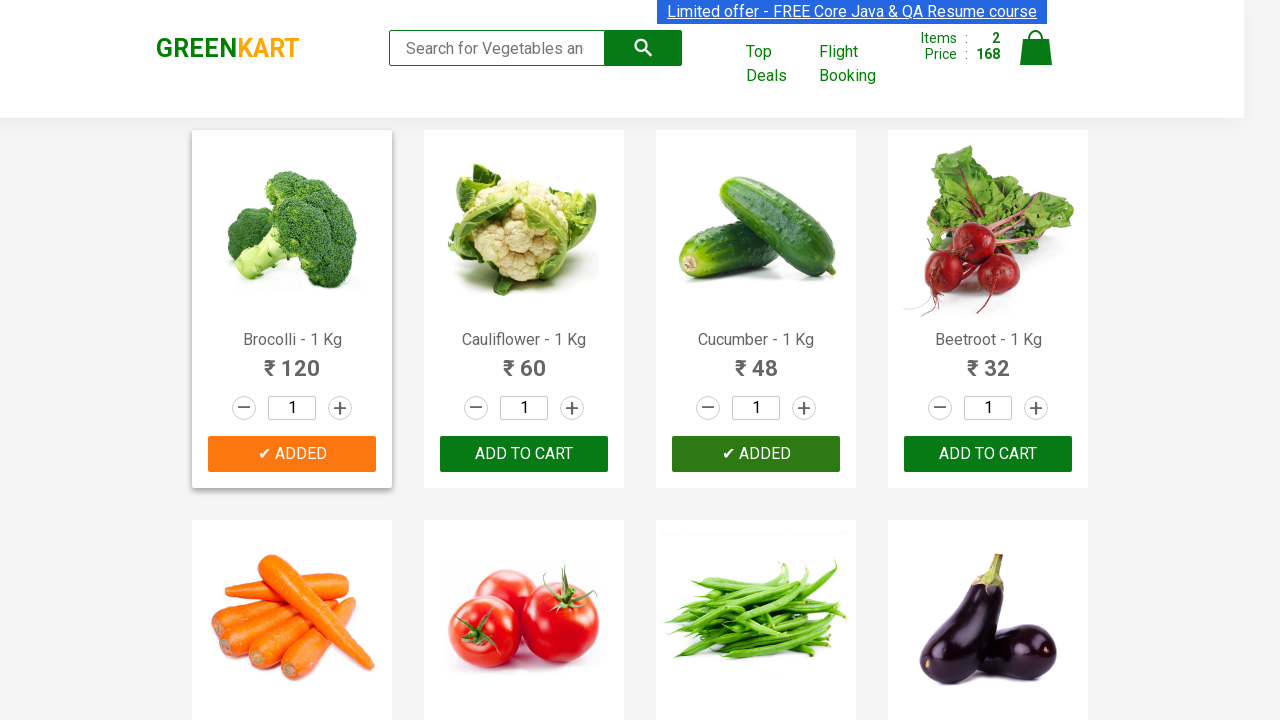

Clicked Add to Cart button for Beetroot at (988, 454) on div.product-action button >> nth=3
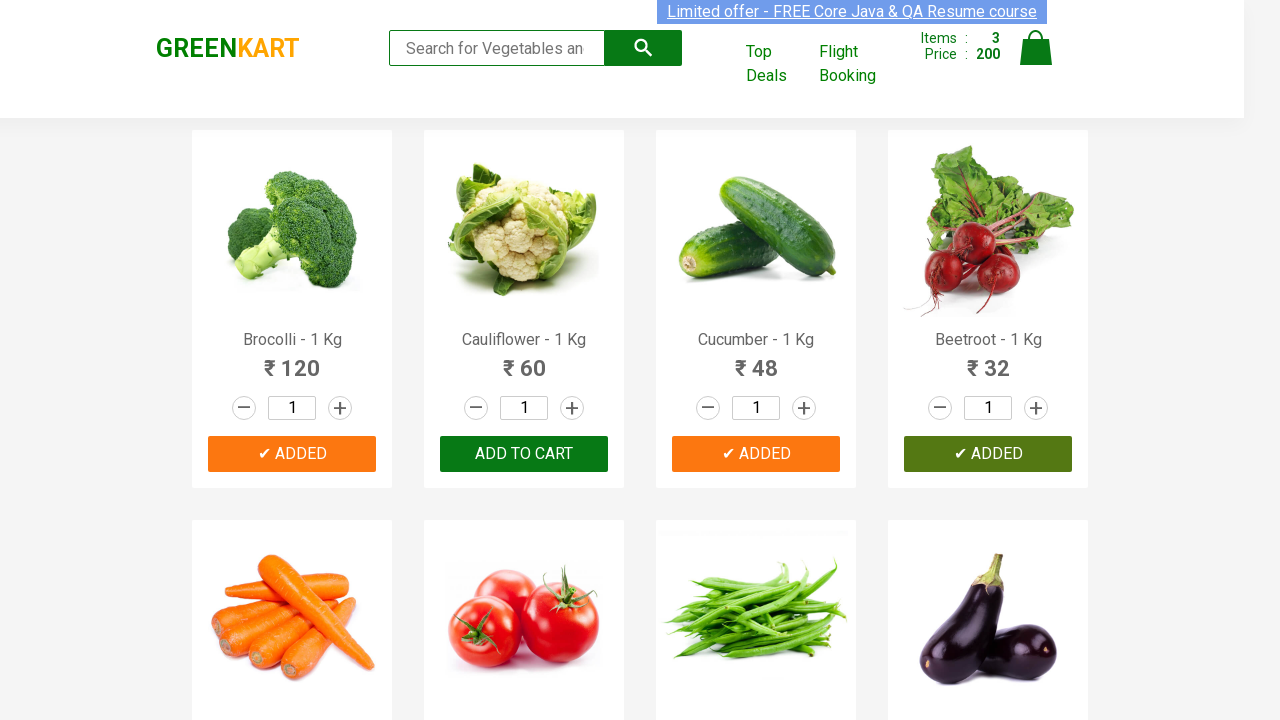

Waited for cart to update after adding all items
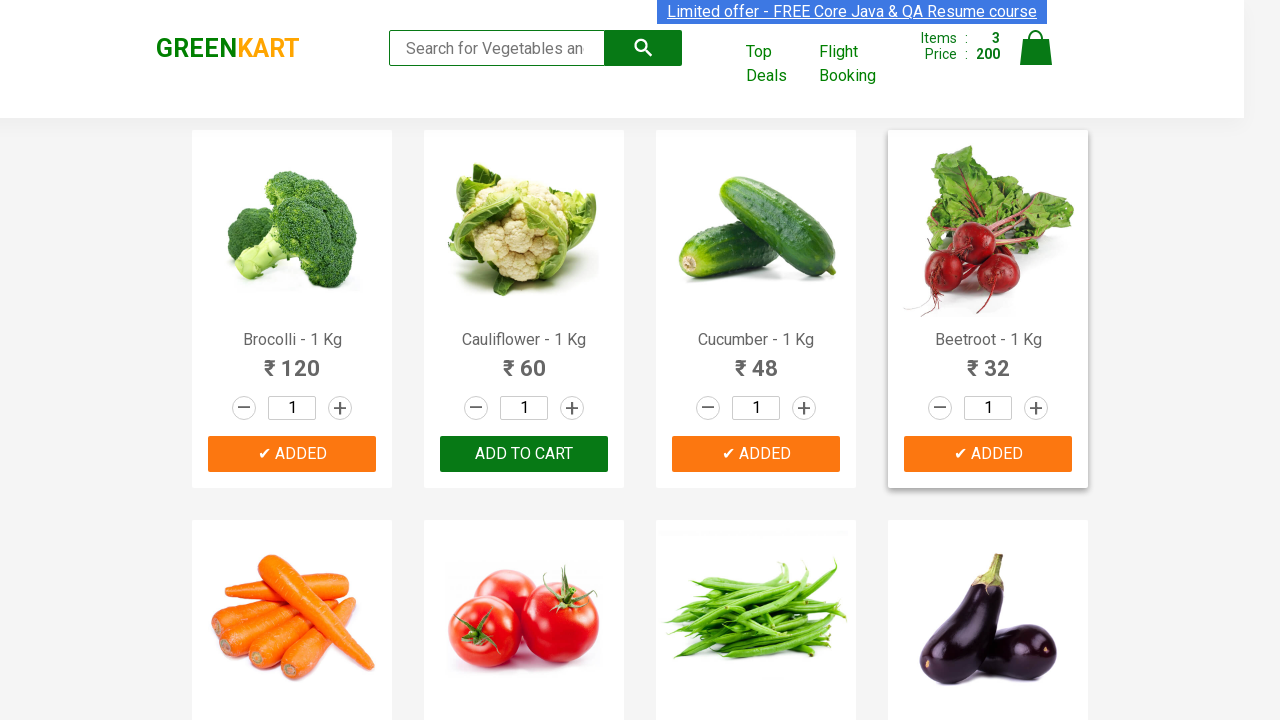

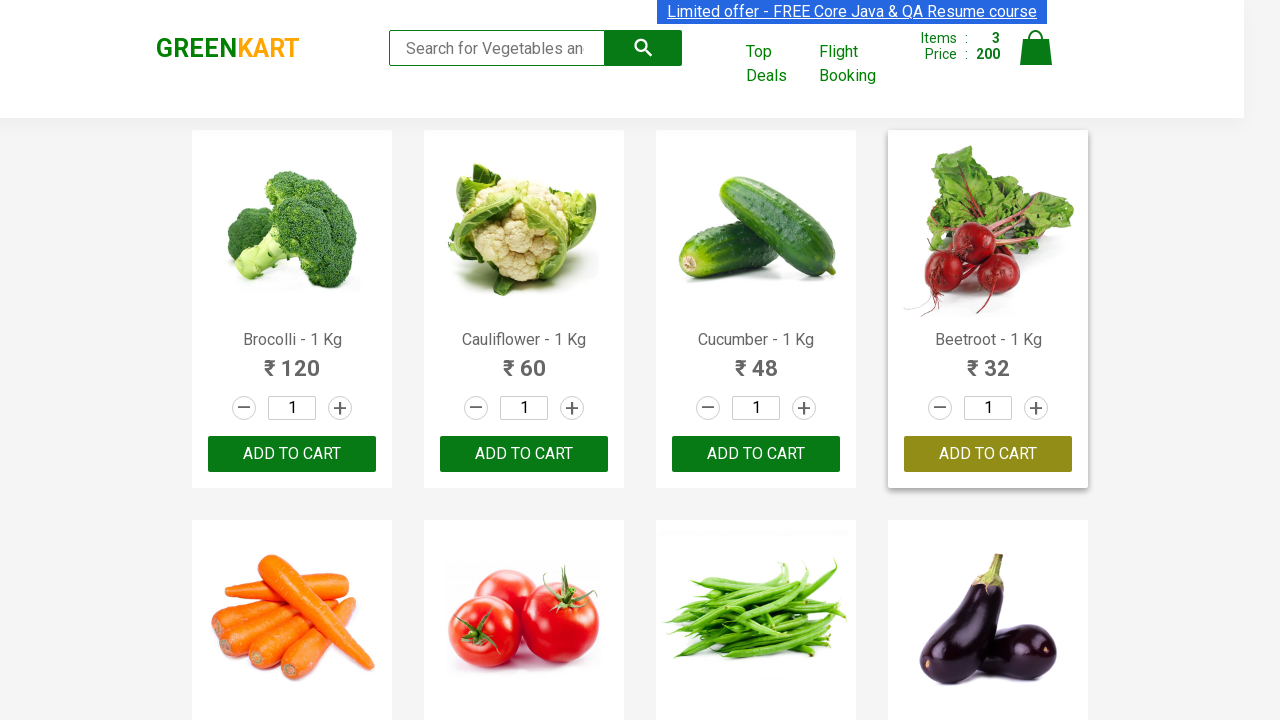